Tests multi-select functionality by clicking multiple items while holding the Control key.

Starting URL: https://automationfc.github.io/jquery-selectable/

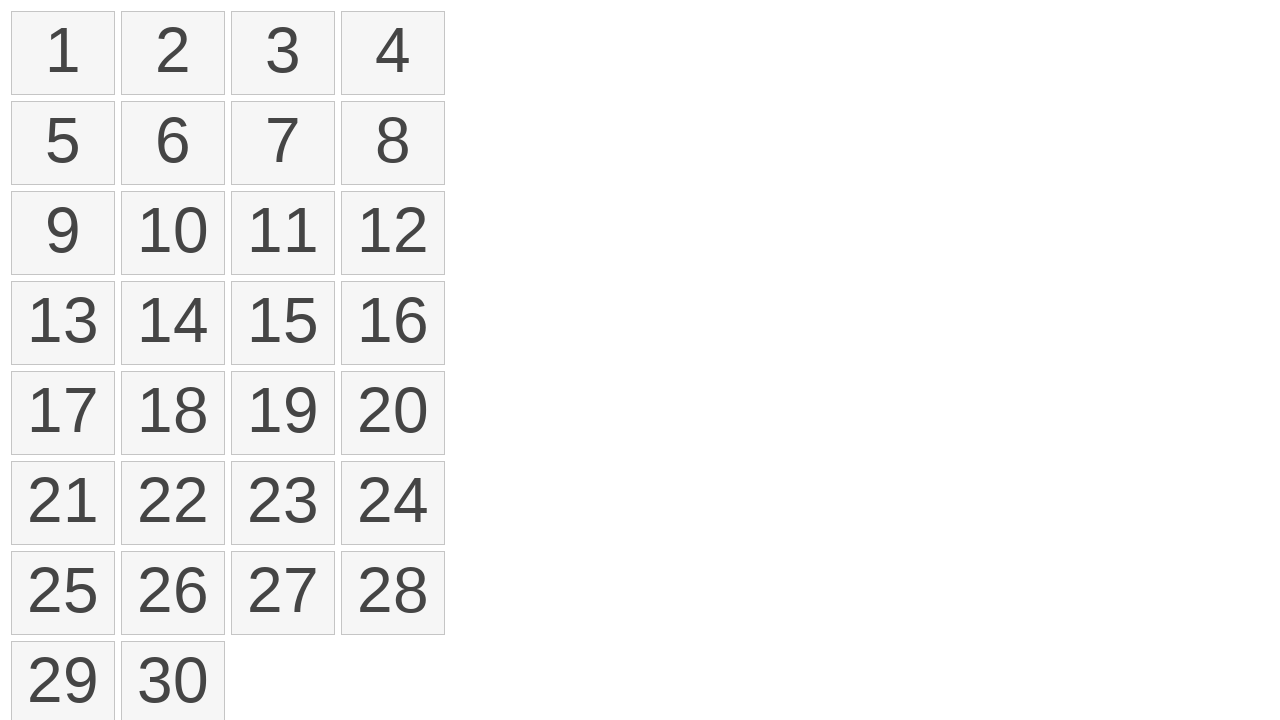

Located all selectable list items
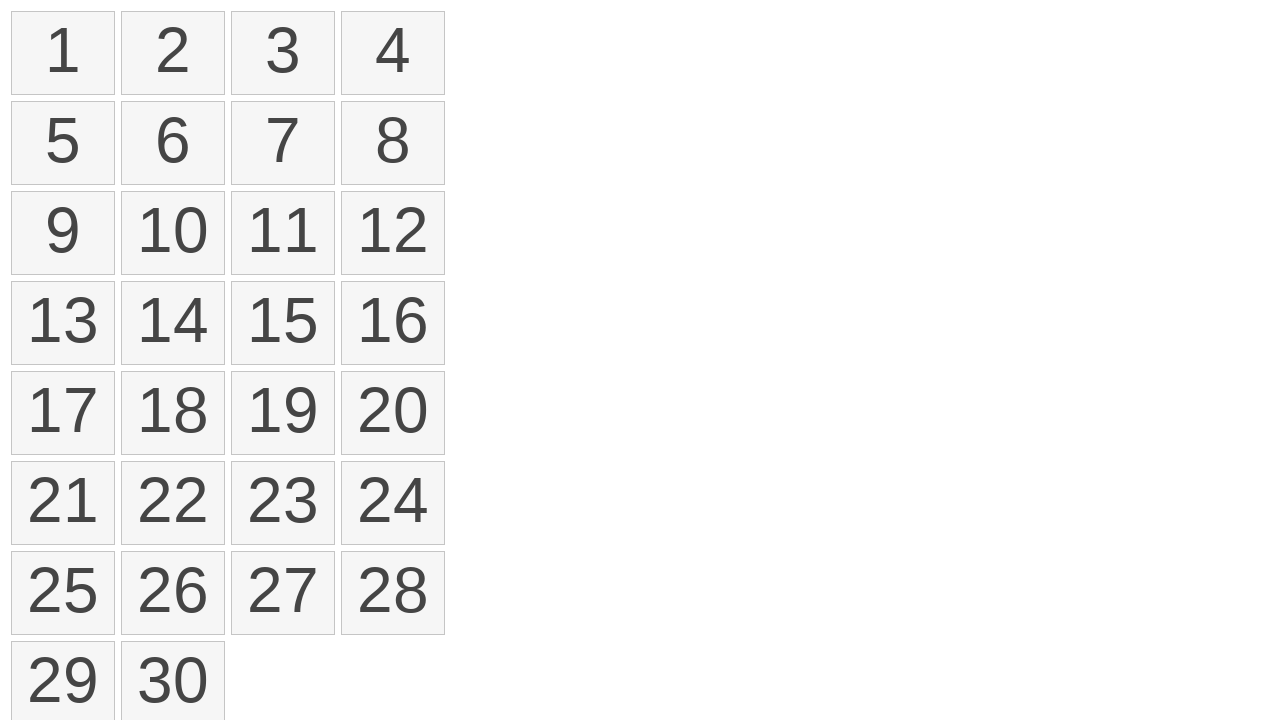

Pressed Control key down to enable multi-select mode
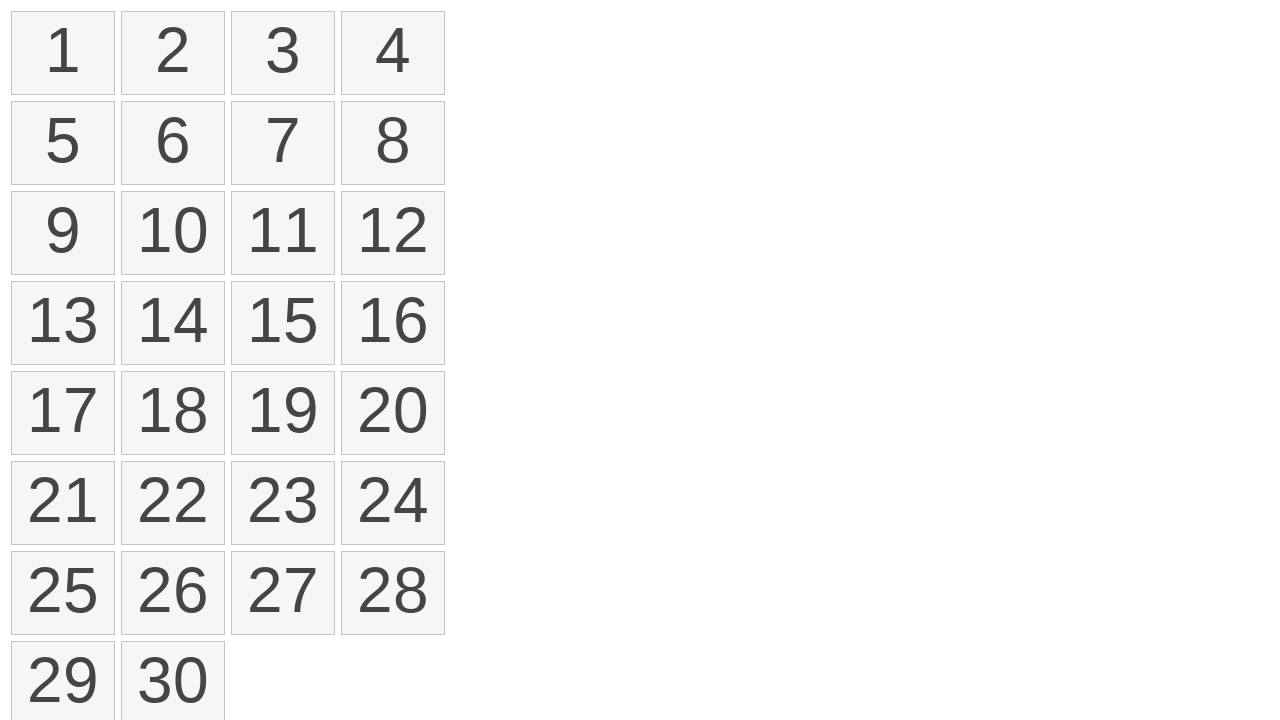

Clicked first item while holding Control key at (63, 53) on ol.ui-selectable li.ui-state-default.ui-selectee >> nth=0
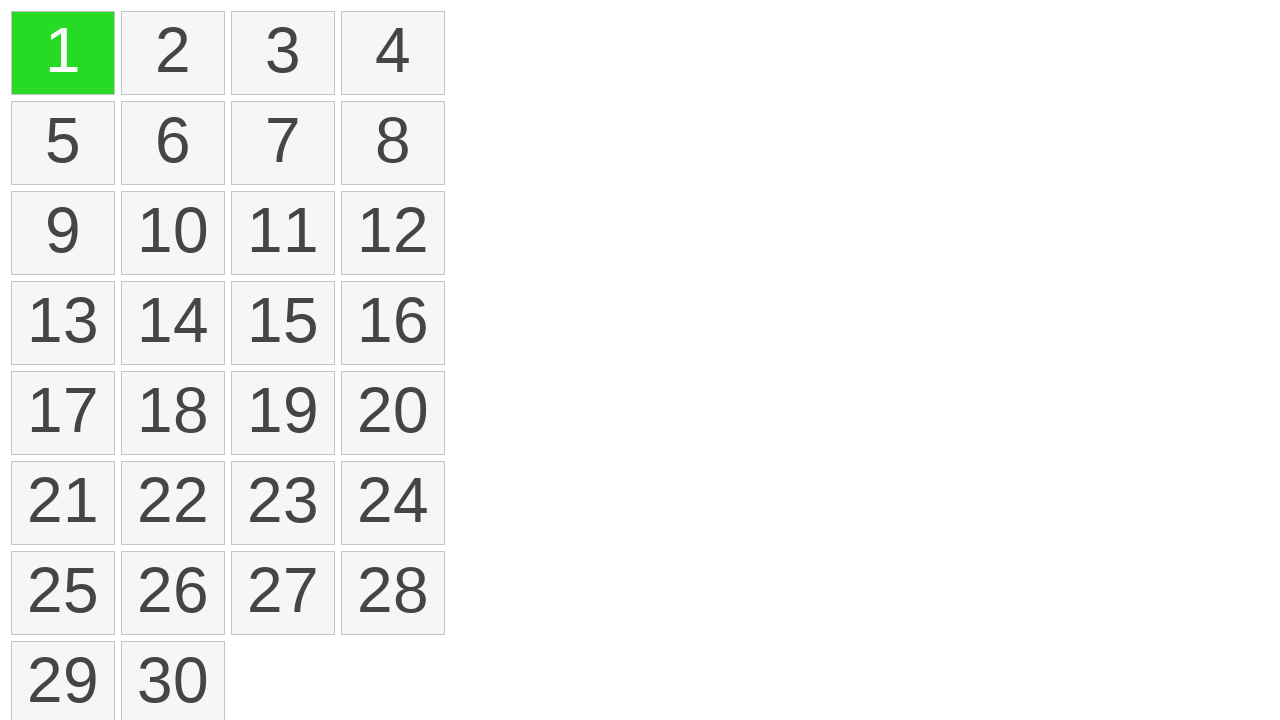

Clicked second item while holding Control key at (173, 53) on ol.ui-selectable li.ui-state-default.ui-selectee >> nth=1
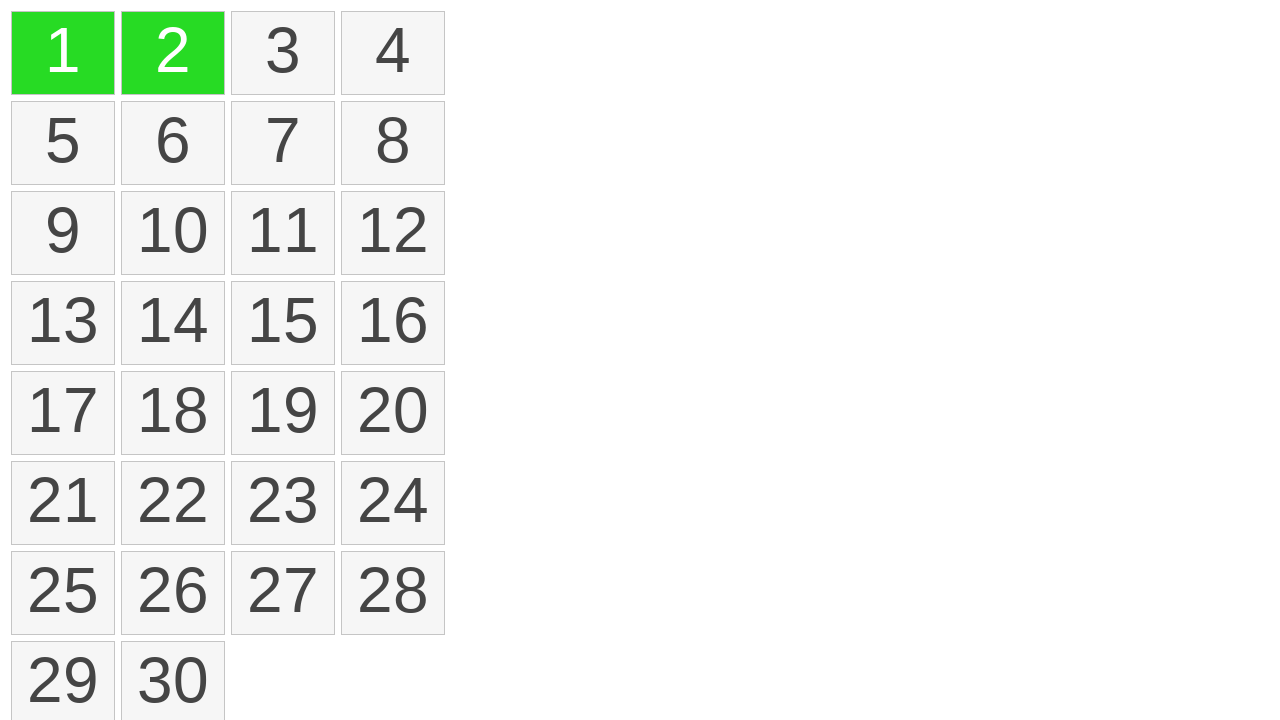

Clicked third item while holding Control key at (283, 53) on ol.ui-selectable li.ui-state-default.ui-selectee >> nth=2
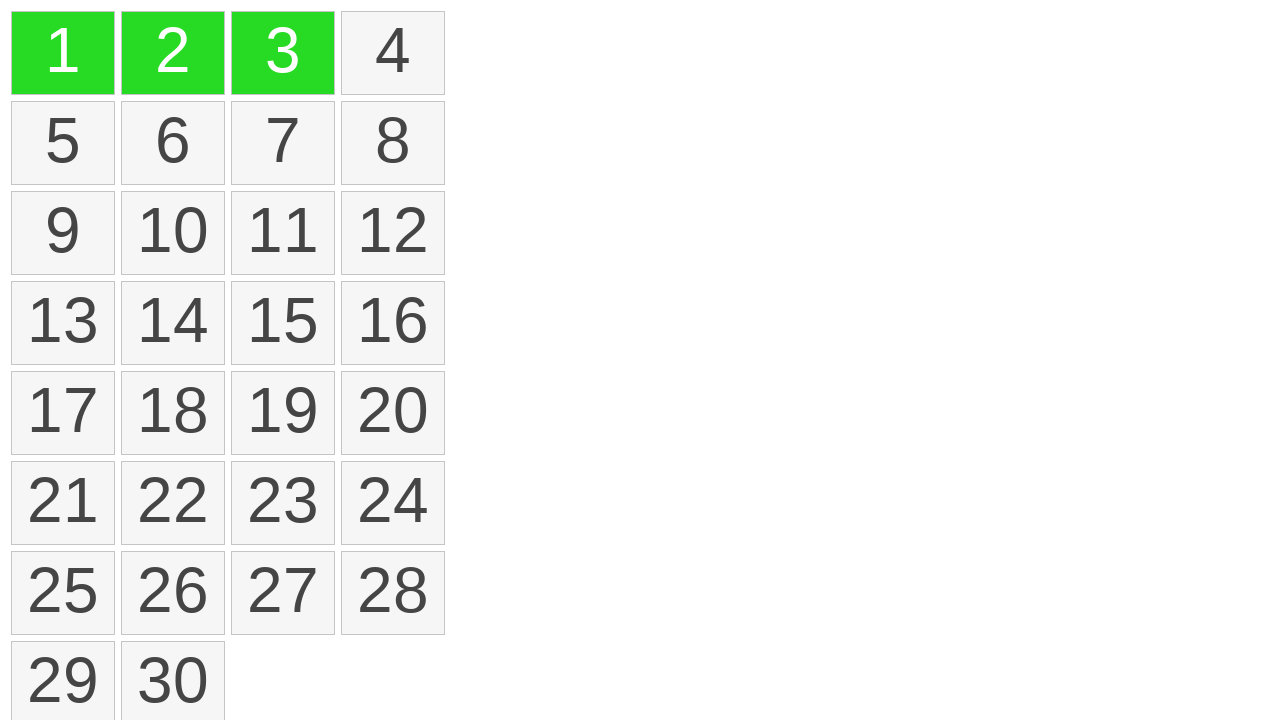

Released Control key to exit multi-select mode
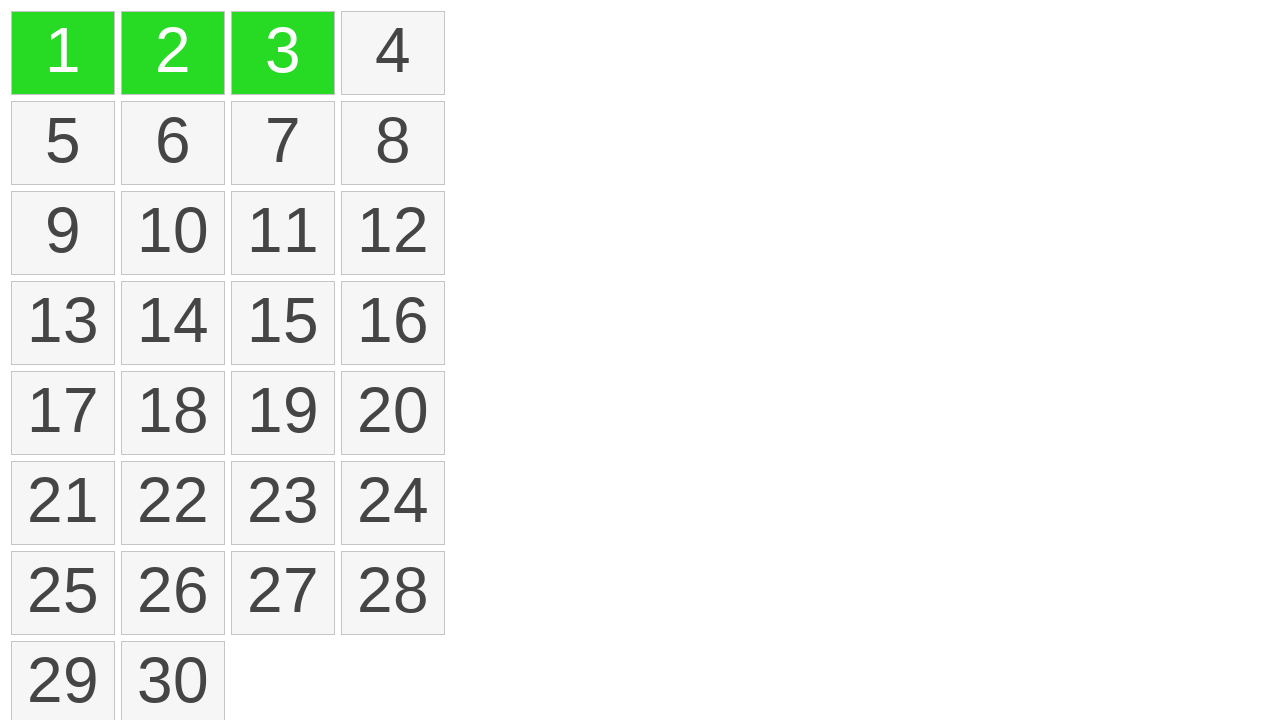

Located all selected items
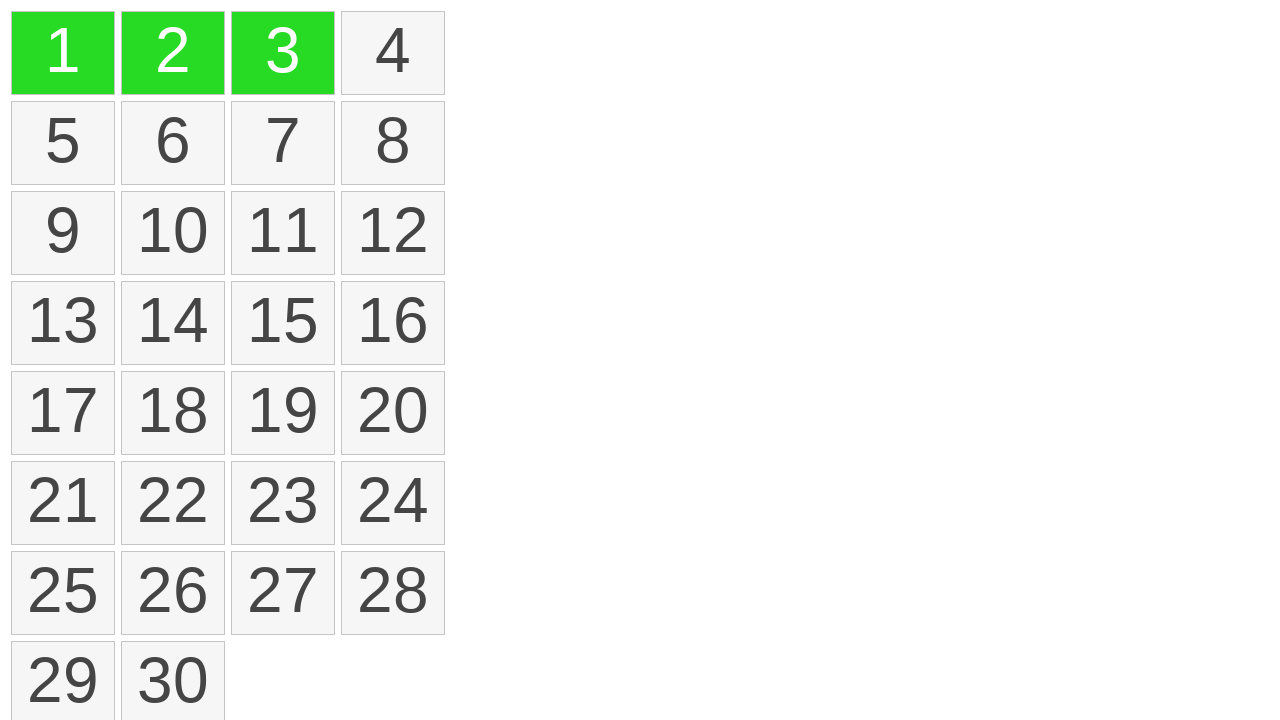

Verified that exactly 3 items are selected
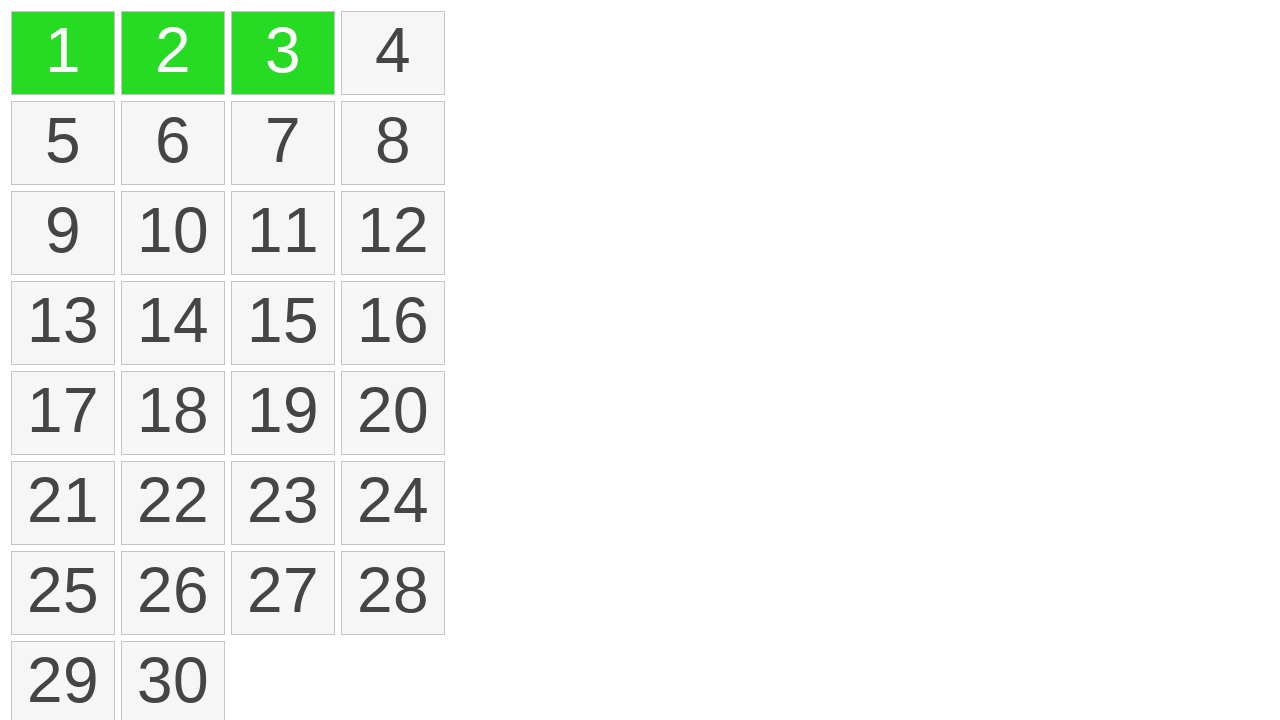

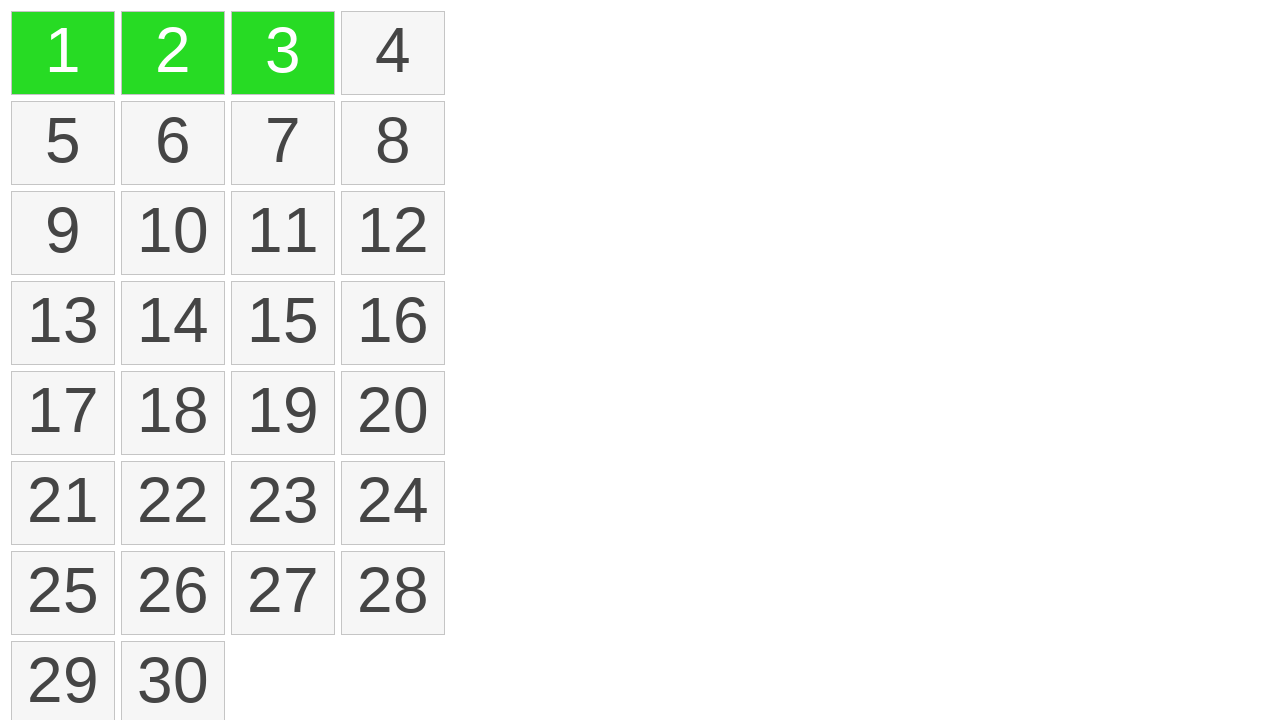